Tests drag and drop functionality by dragging an element from source to target location

Starting URL: http://jqueryui.com/resources/demos/droppable/default.html

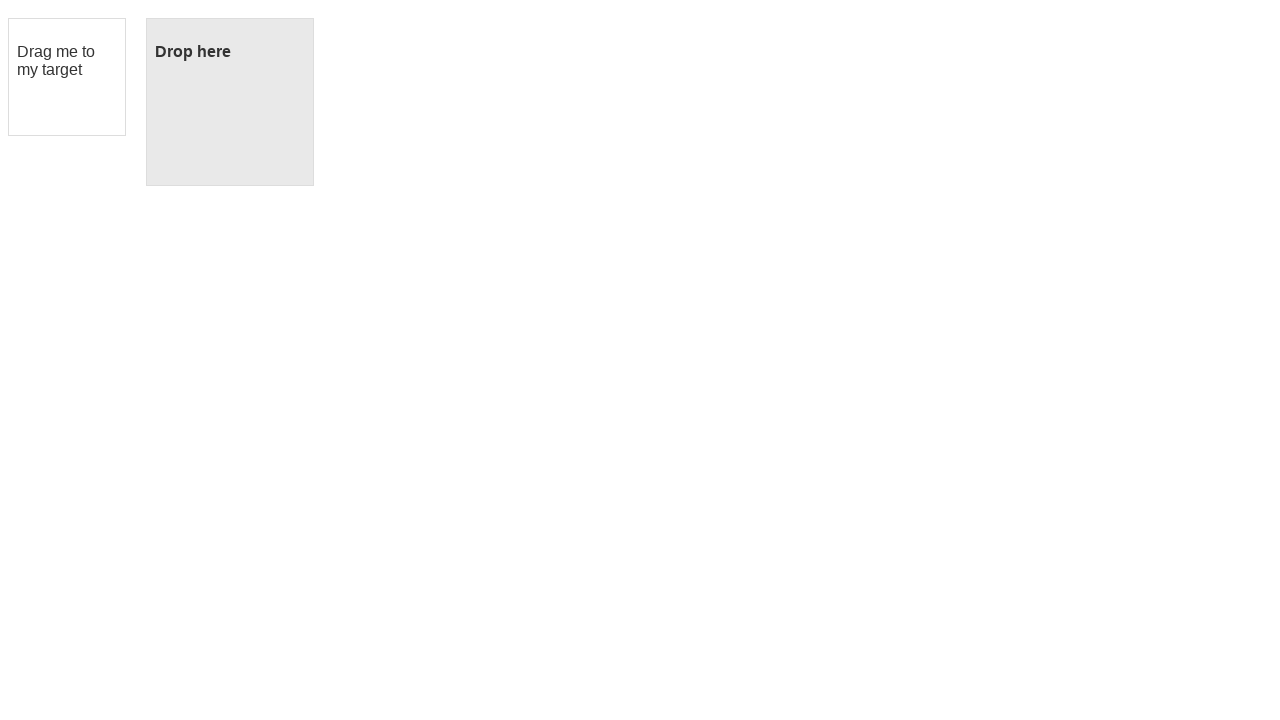

Located draggable element with id 'draggable'
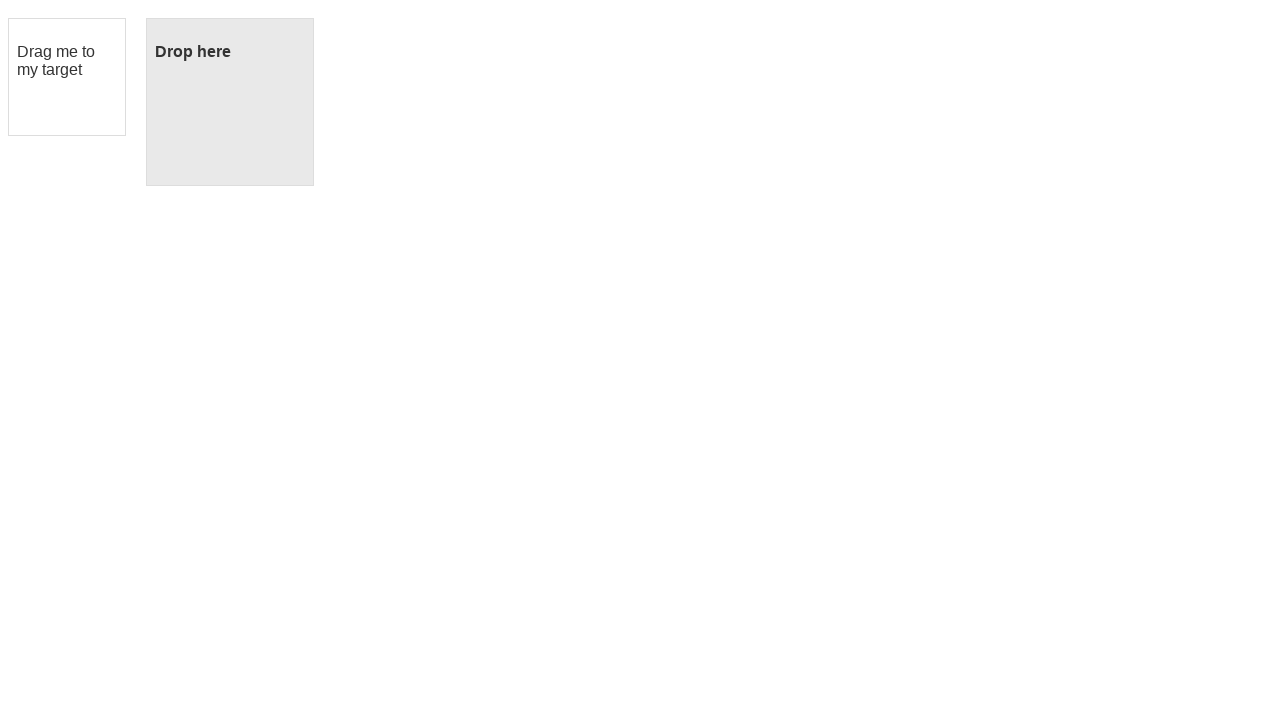

Located droppable element with id 'droppable'
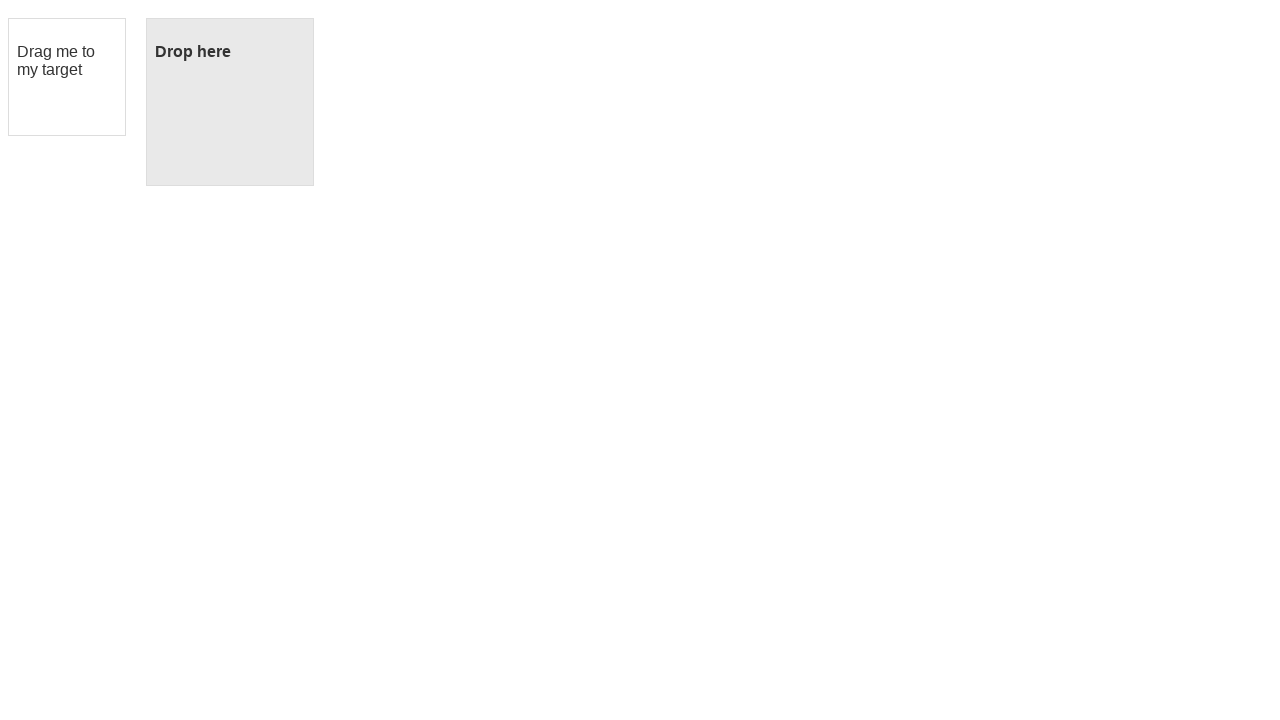

Dragged element from source to target location at (230, 102)
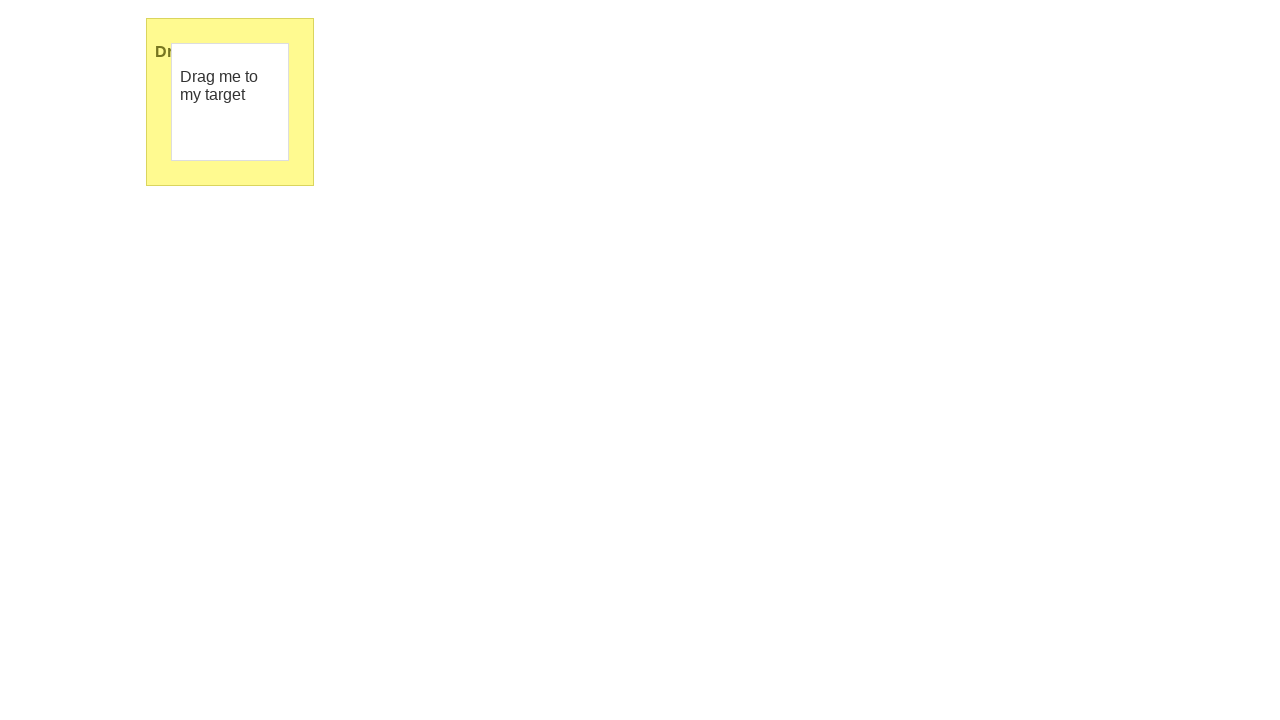

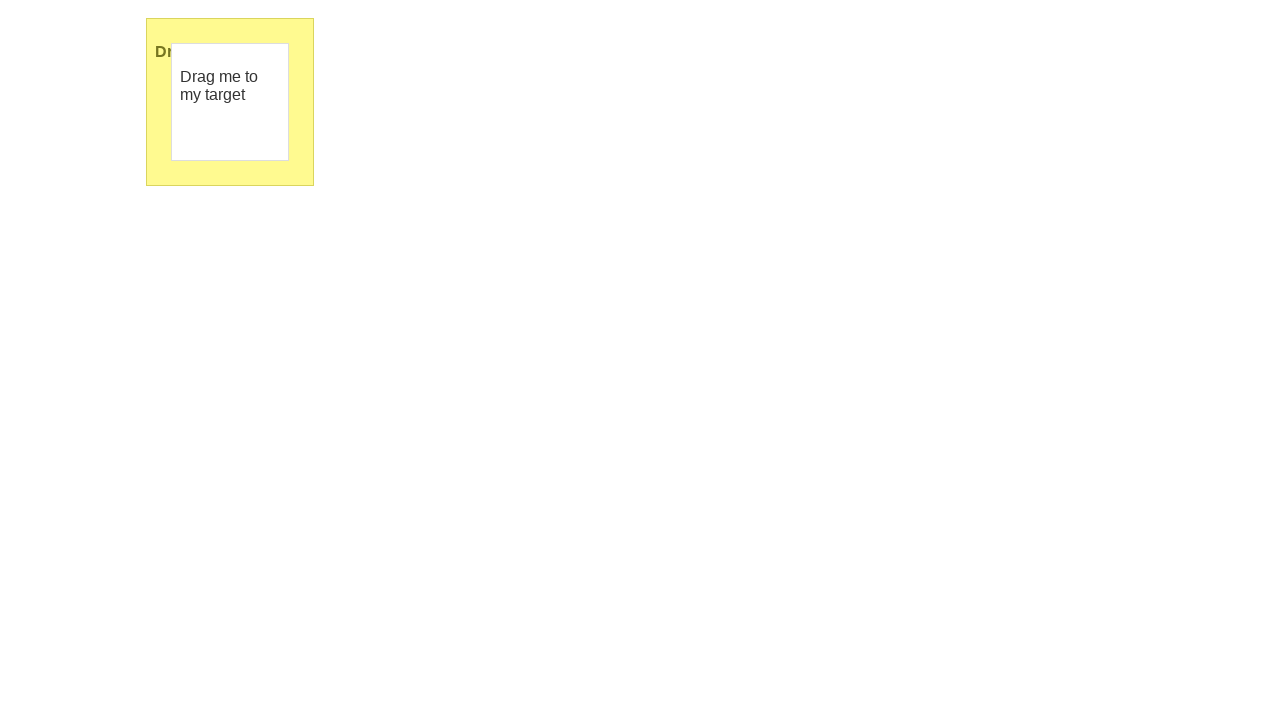